Tests table sorting functionality by clicking the Due column header and verifying the column data is sorted in ascending order

Starting URL: http://the-internet.herokuapp.com/tables

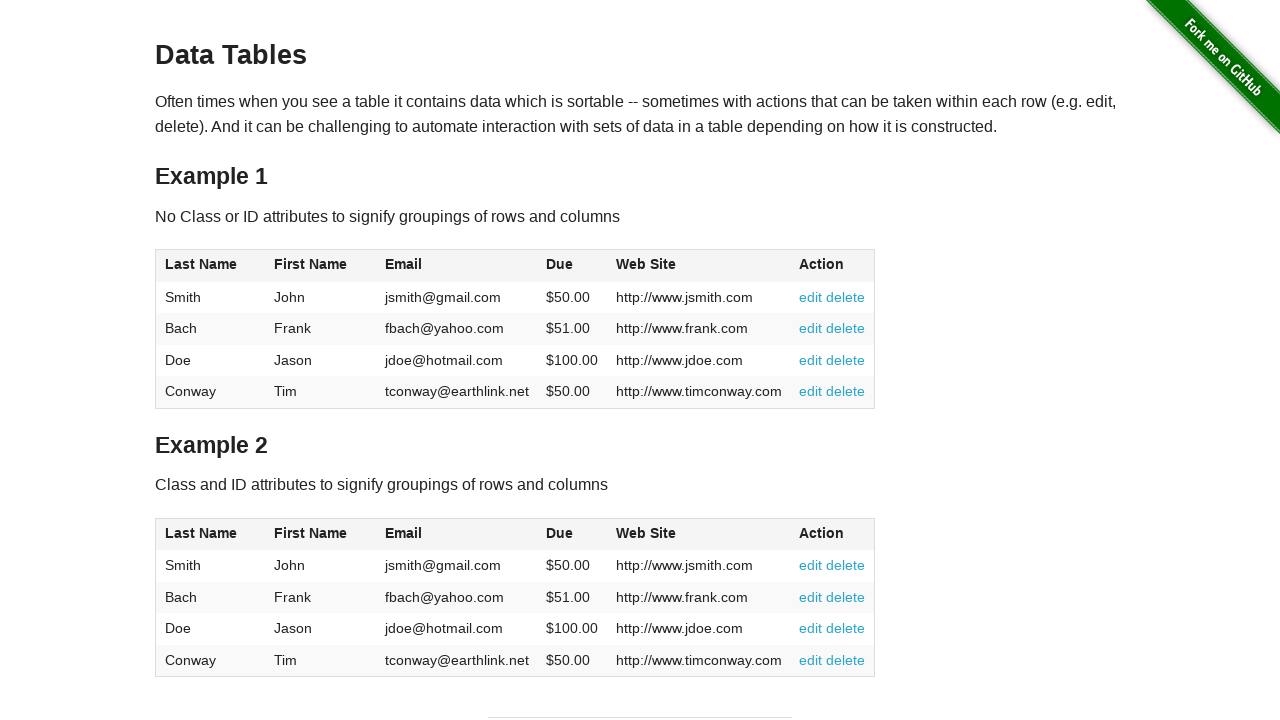

Clicked Due column header to sort ascending at (572, 266) on #table1 thead tr th:nth-of-type(4)
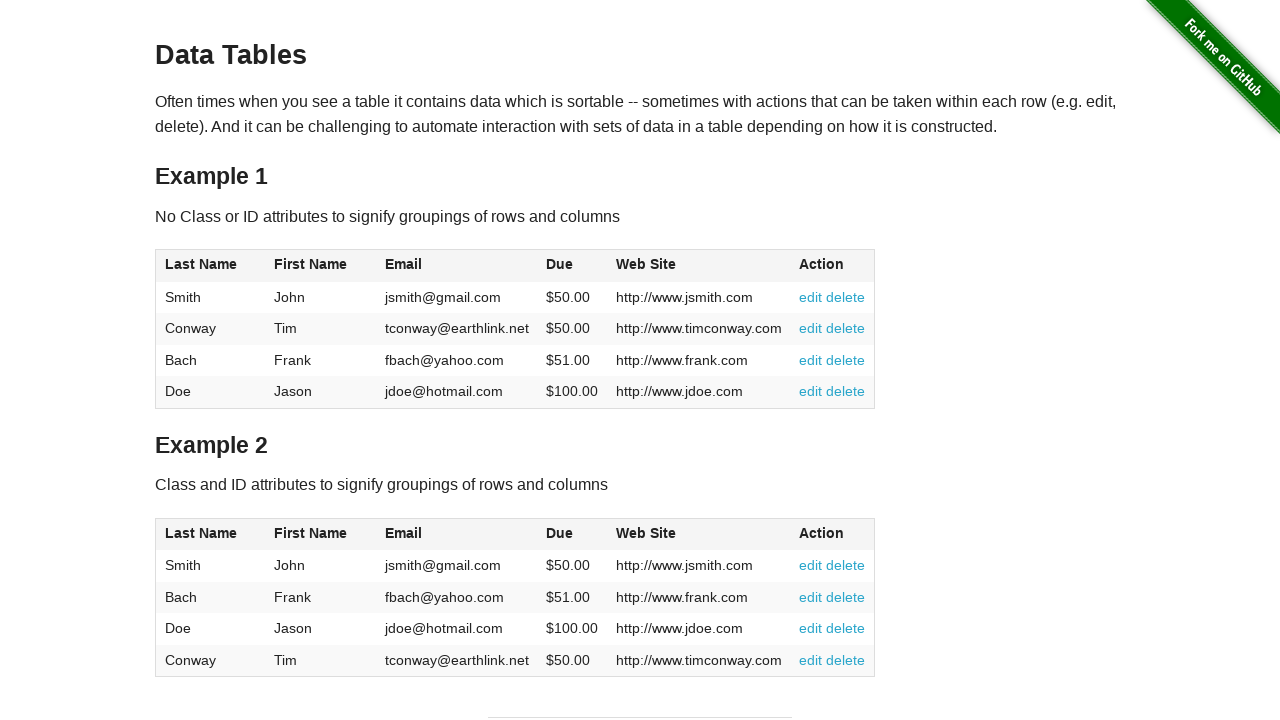

Verified table data is present in Due column
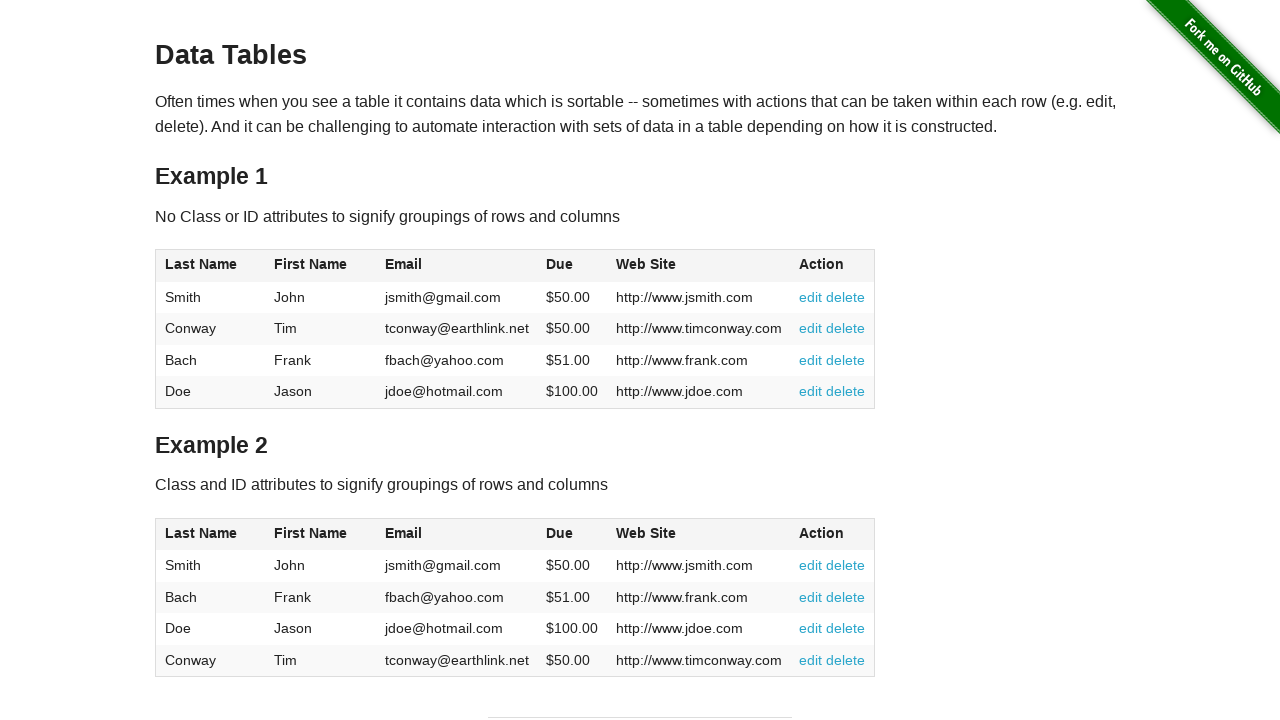

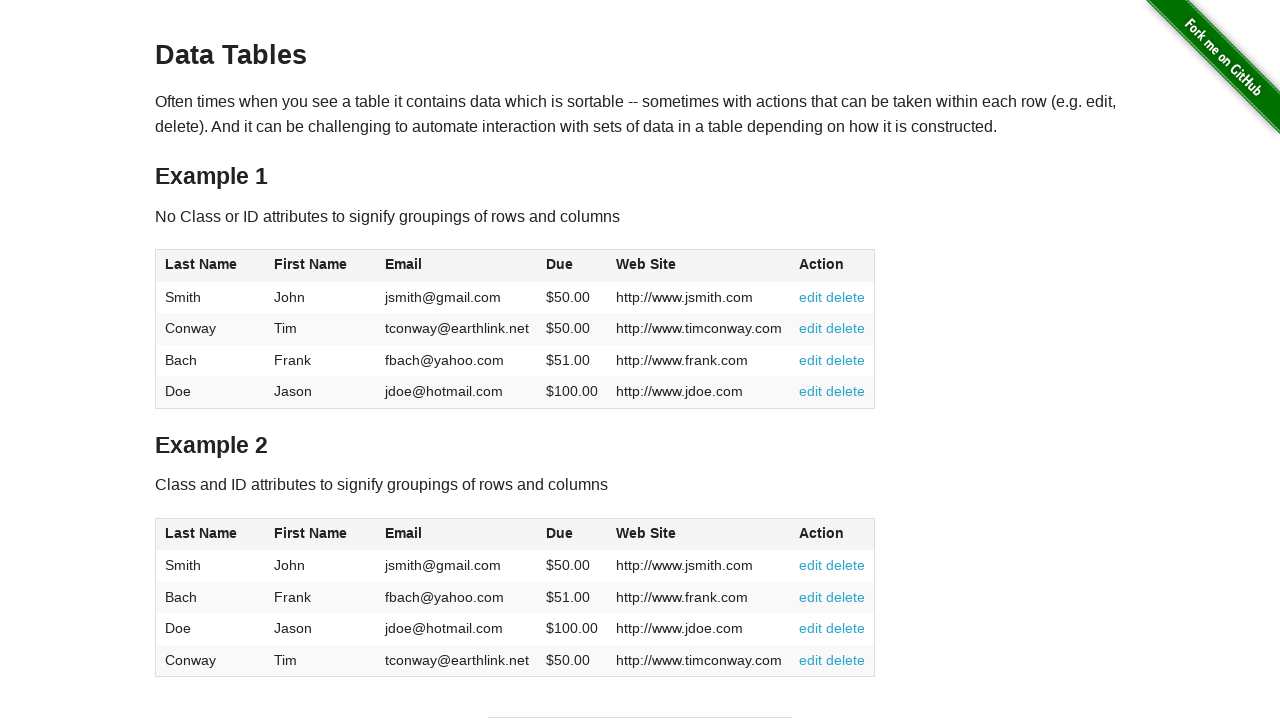